Navigates to the OrangeHRM demo application and retrieves the page title to verify the page loaded correctly.

Starting URL: https://opensource-demo.orangehrmlive.com/

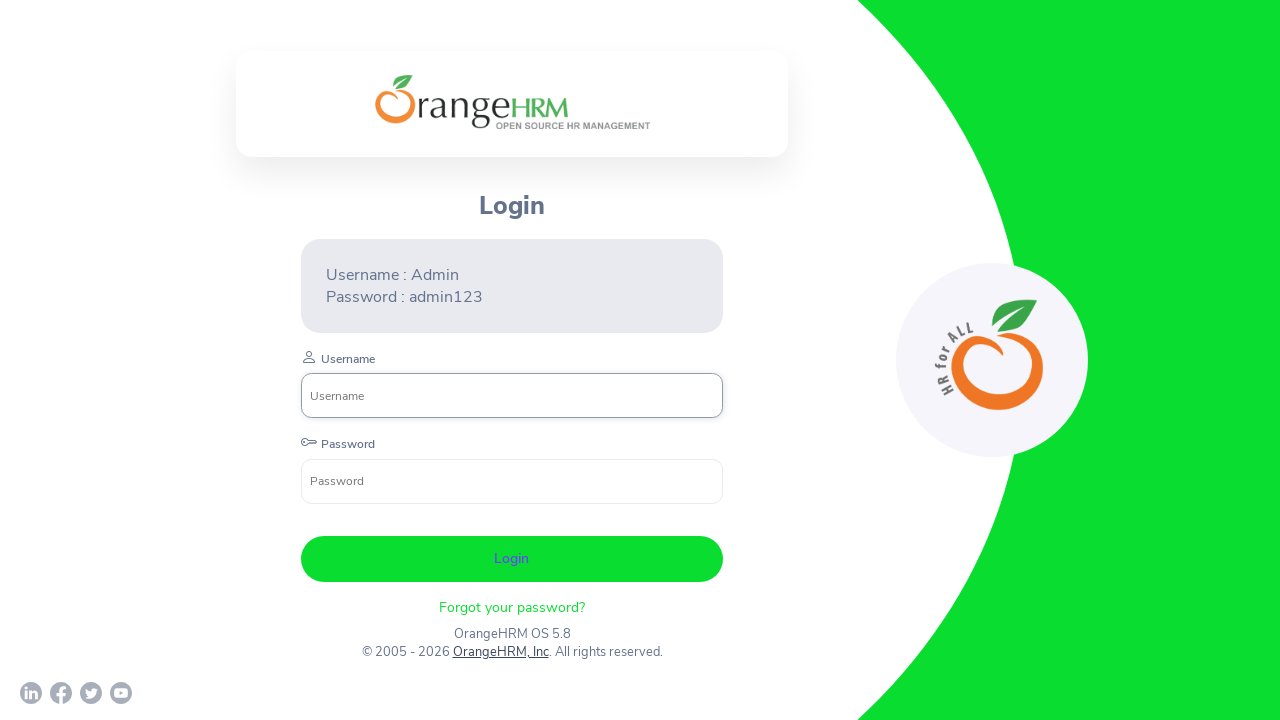

Waited for page to reach domcontentloaded state
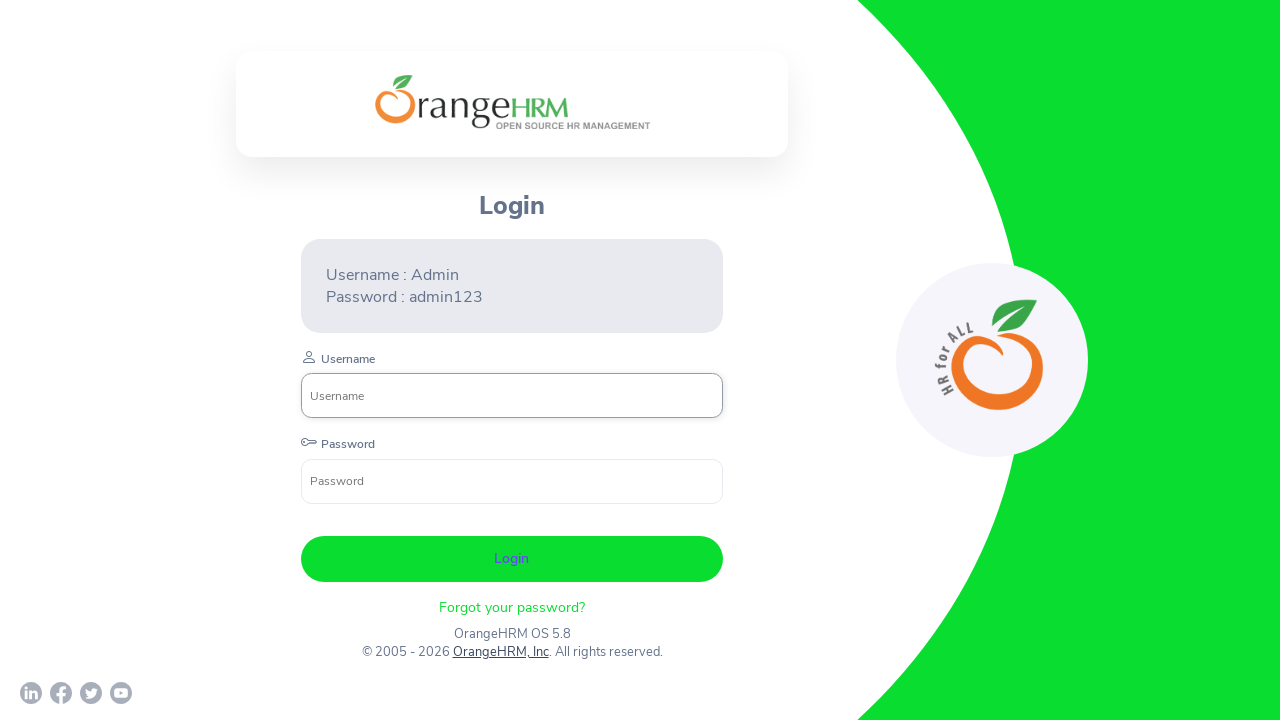

Retrieved page title from OrangeHRM demo application
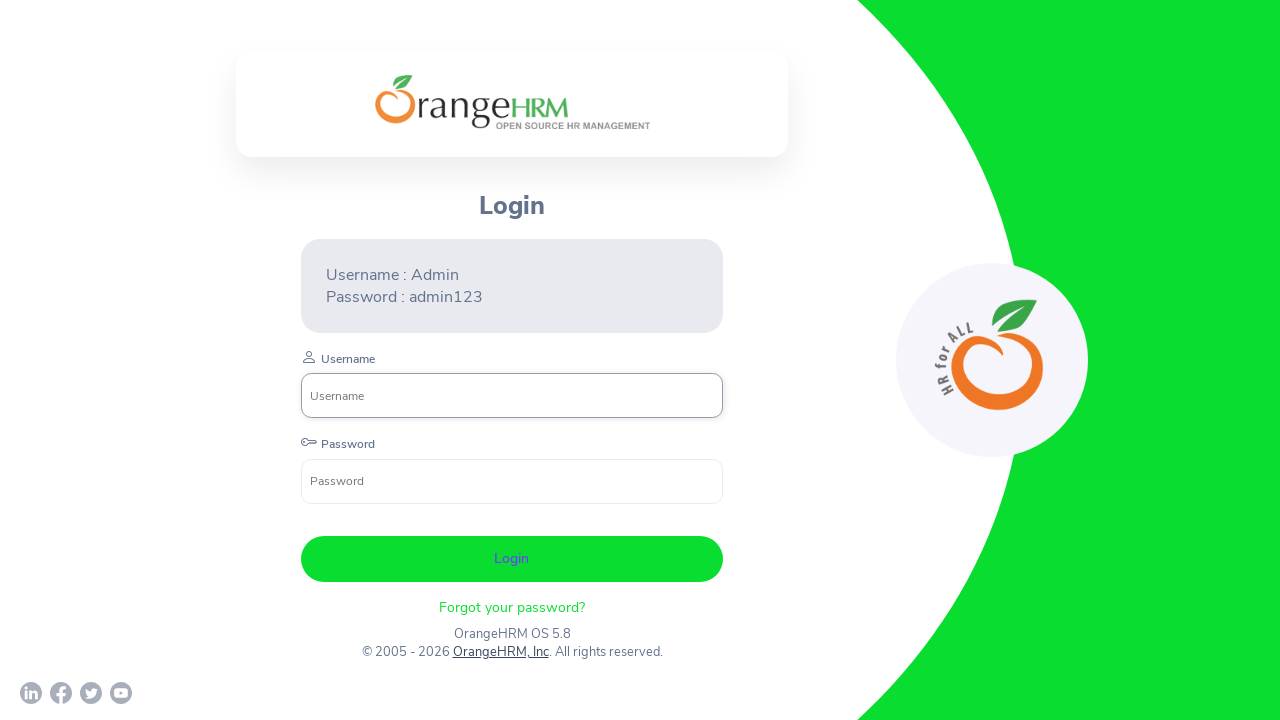

Verified page title is not empty and page loaded correctly
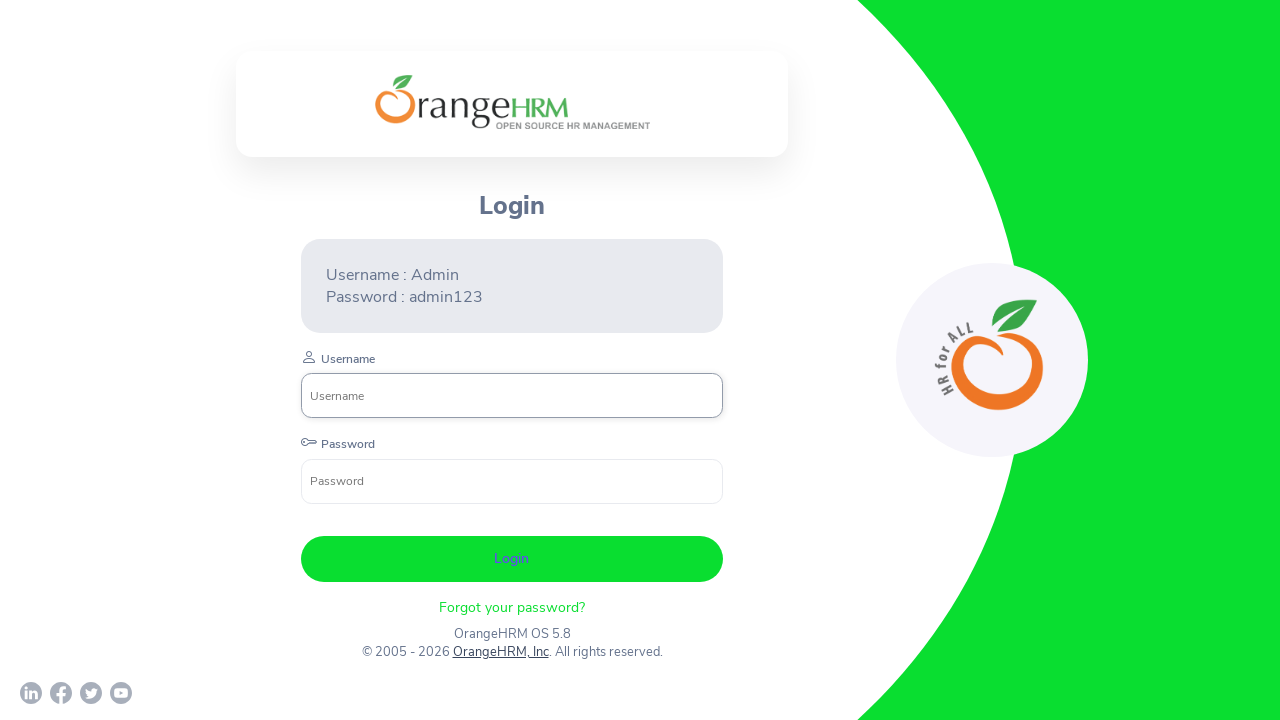

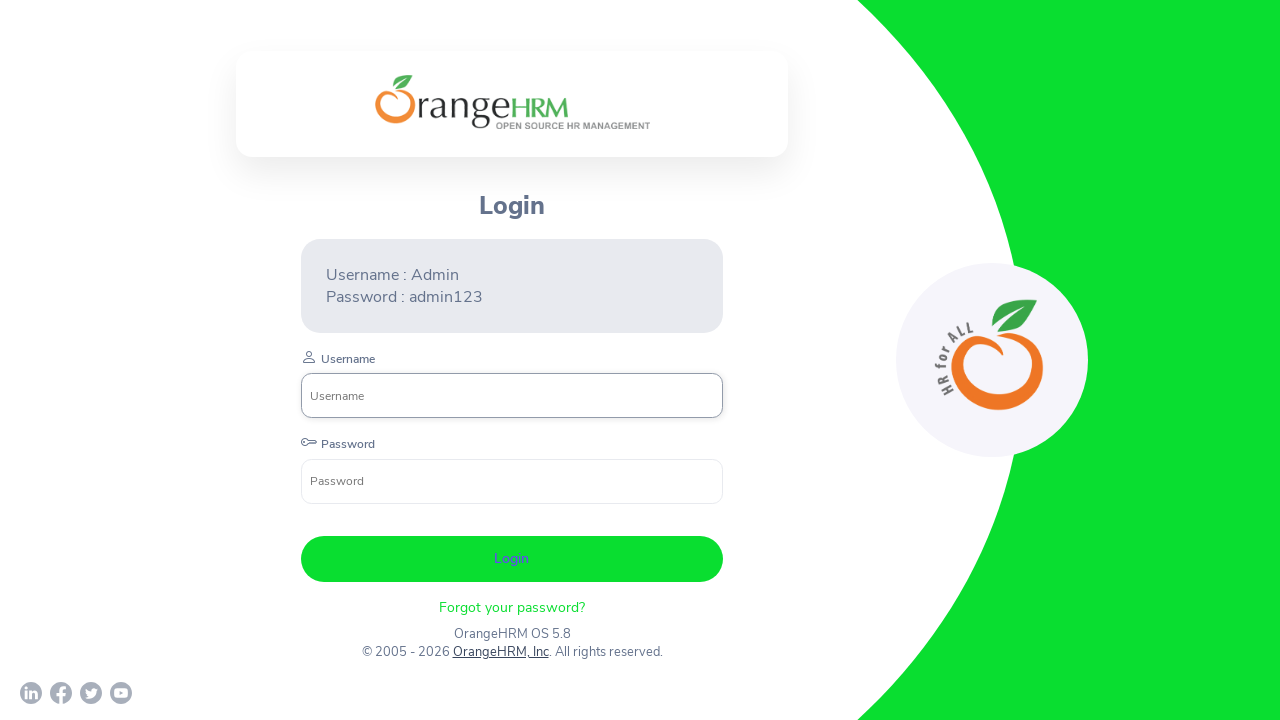